Tests drag and drop functionality by dragging an element to specific coordinates using offset

Starting URL: https://jqueryui.com/droppable/

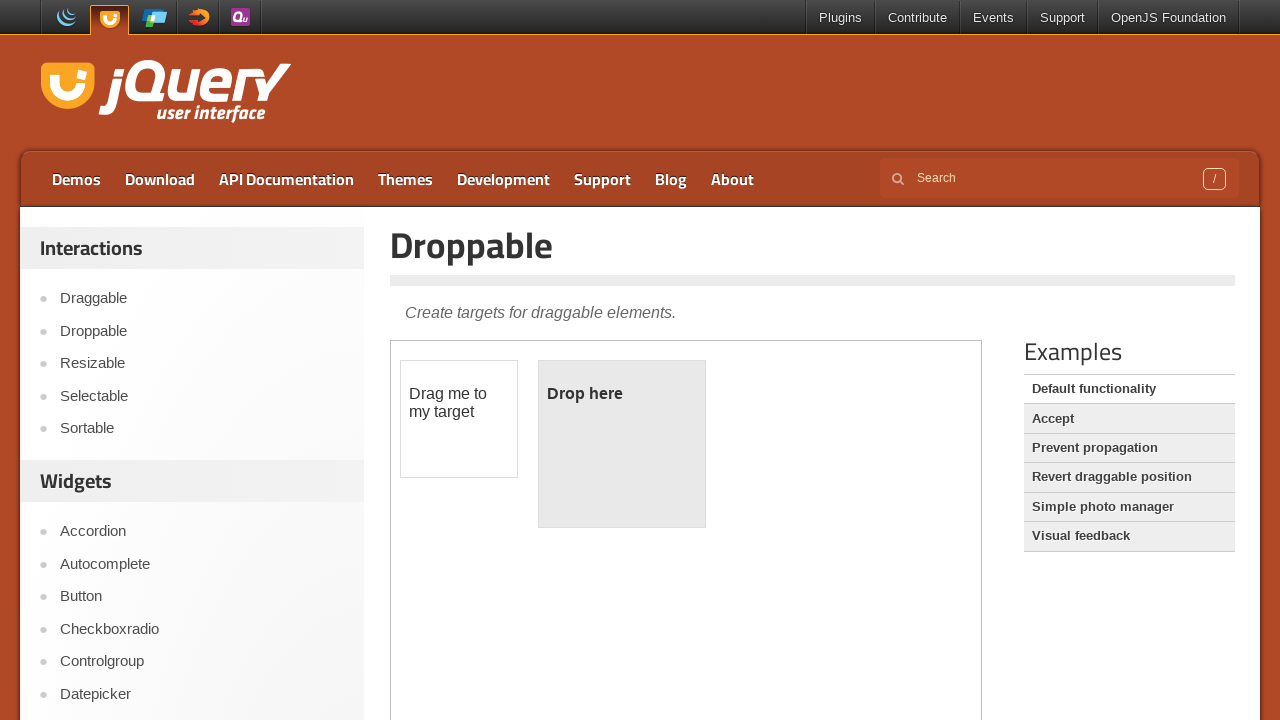

Located iframe containing drag and drop elements
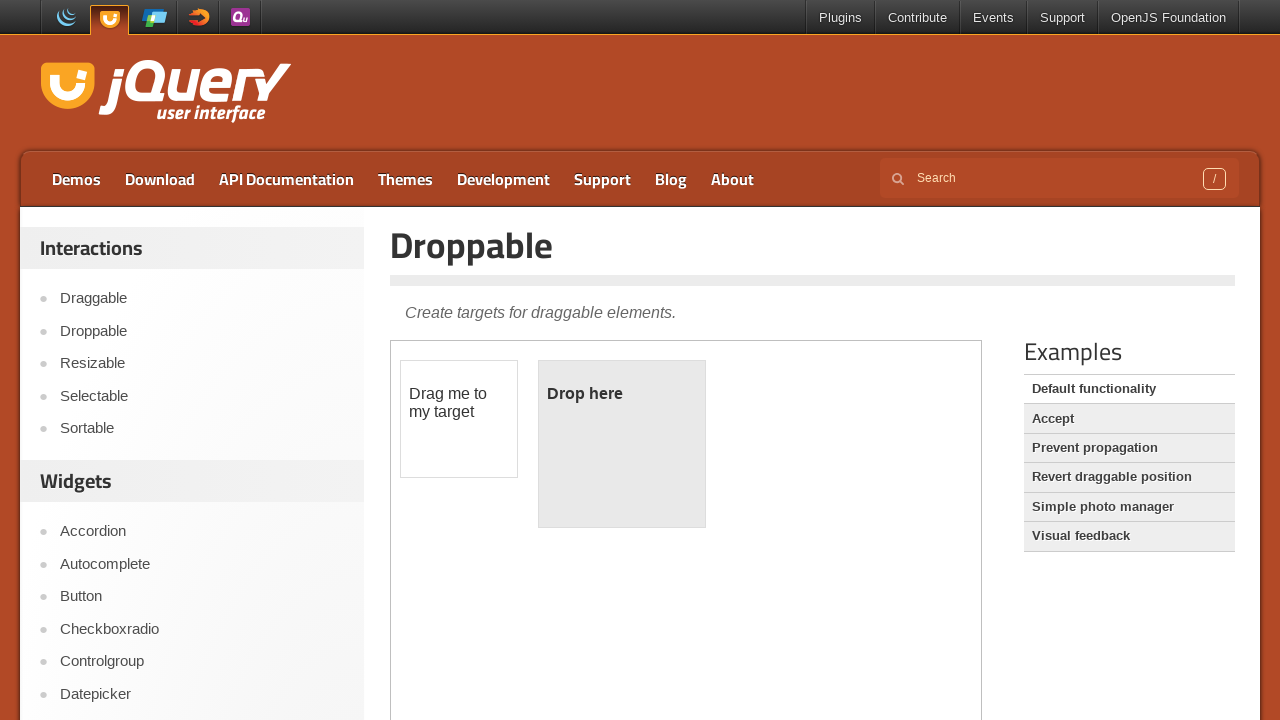

Located draggable element with id 'draggable'
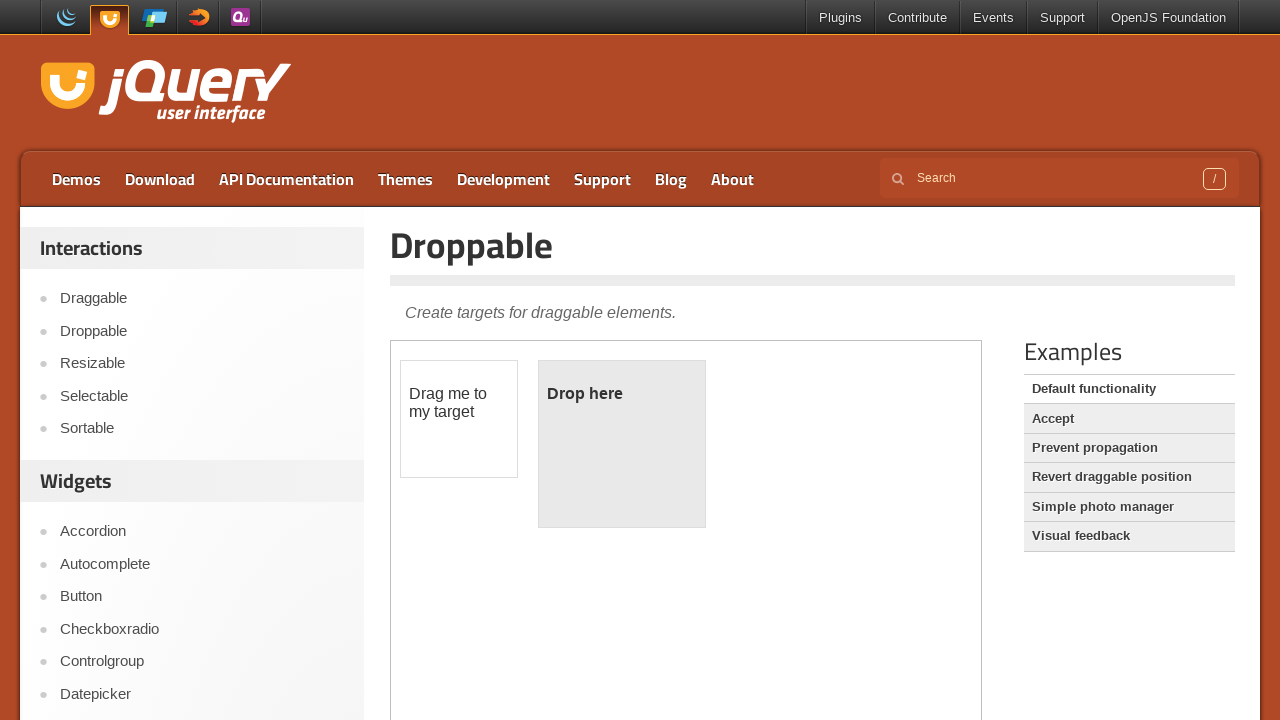

Retrieved bounding box of draggable element
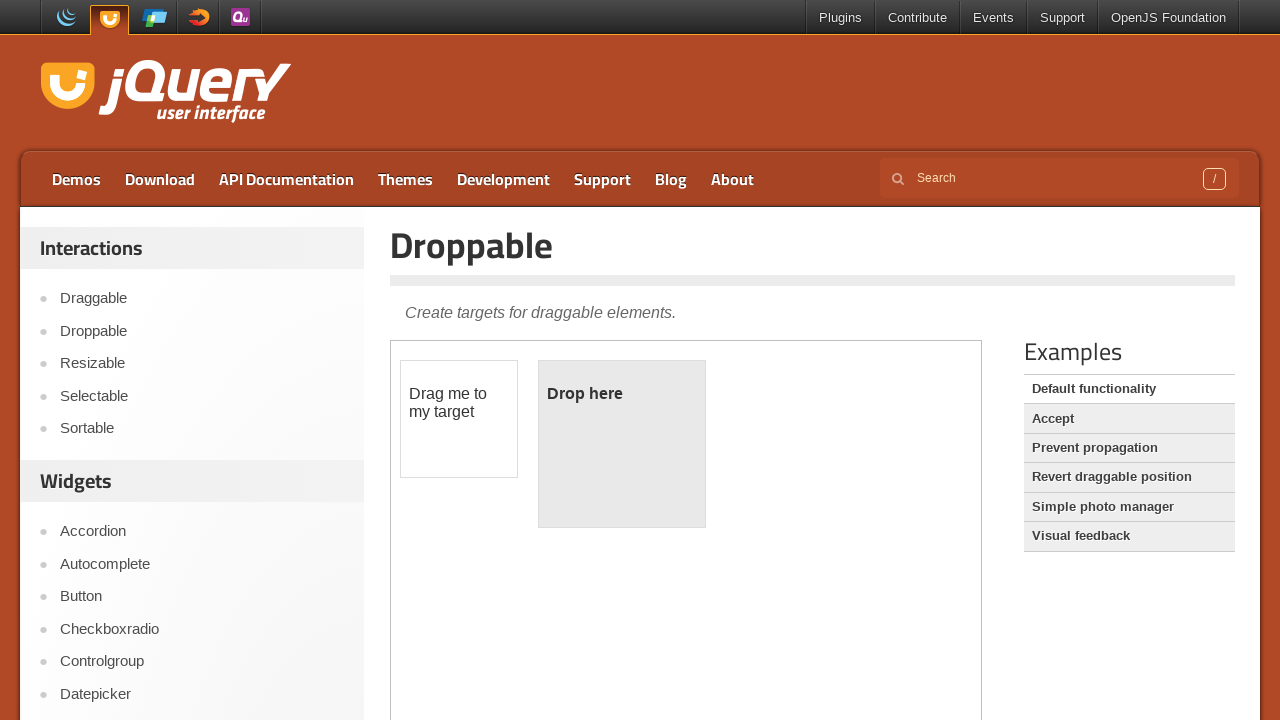

Moved mouse to center of draggable element at (459, 419)
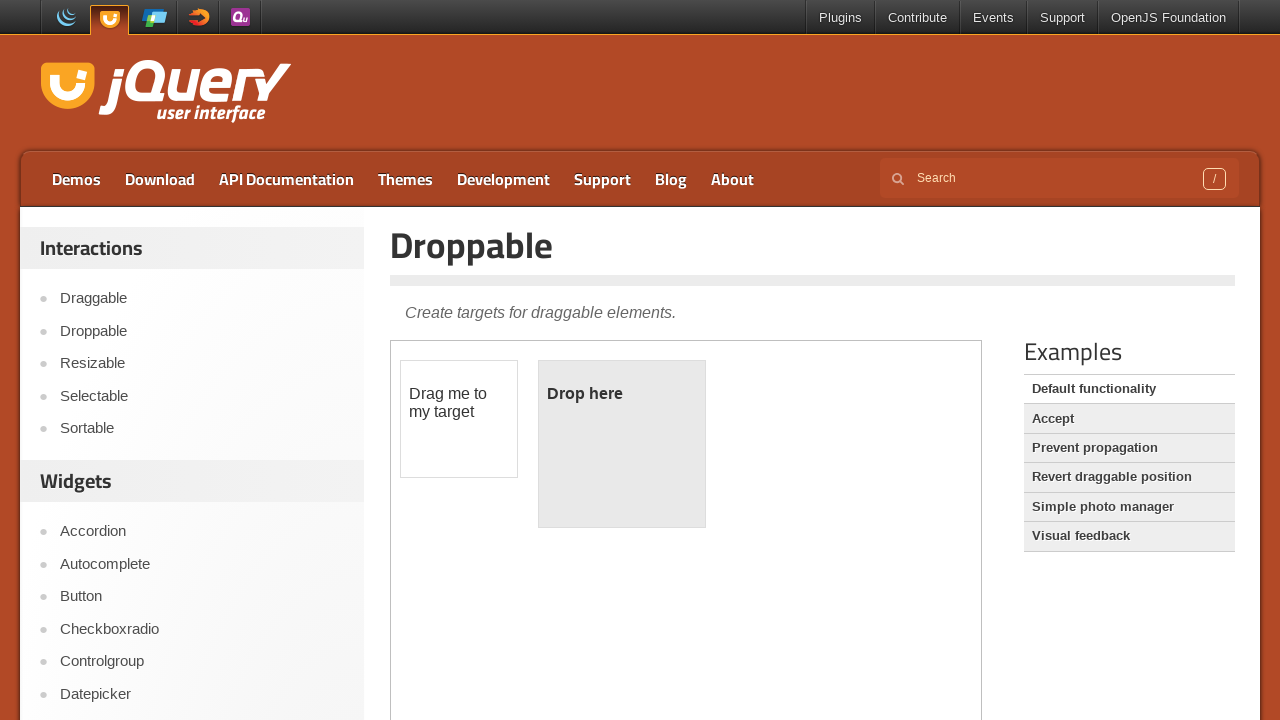

Pressed mouse button down to start drag at (459, 419)
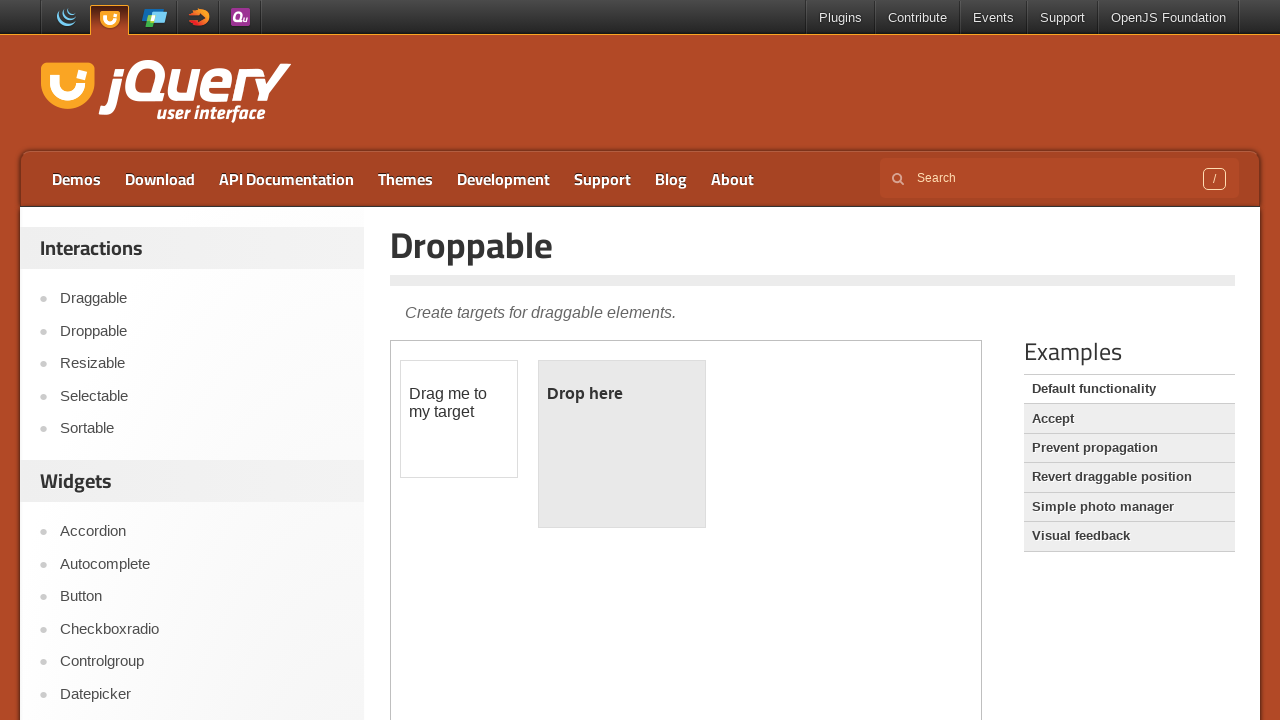

Dragged element by offset (84, 28) to target position at (543, 447)
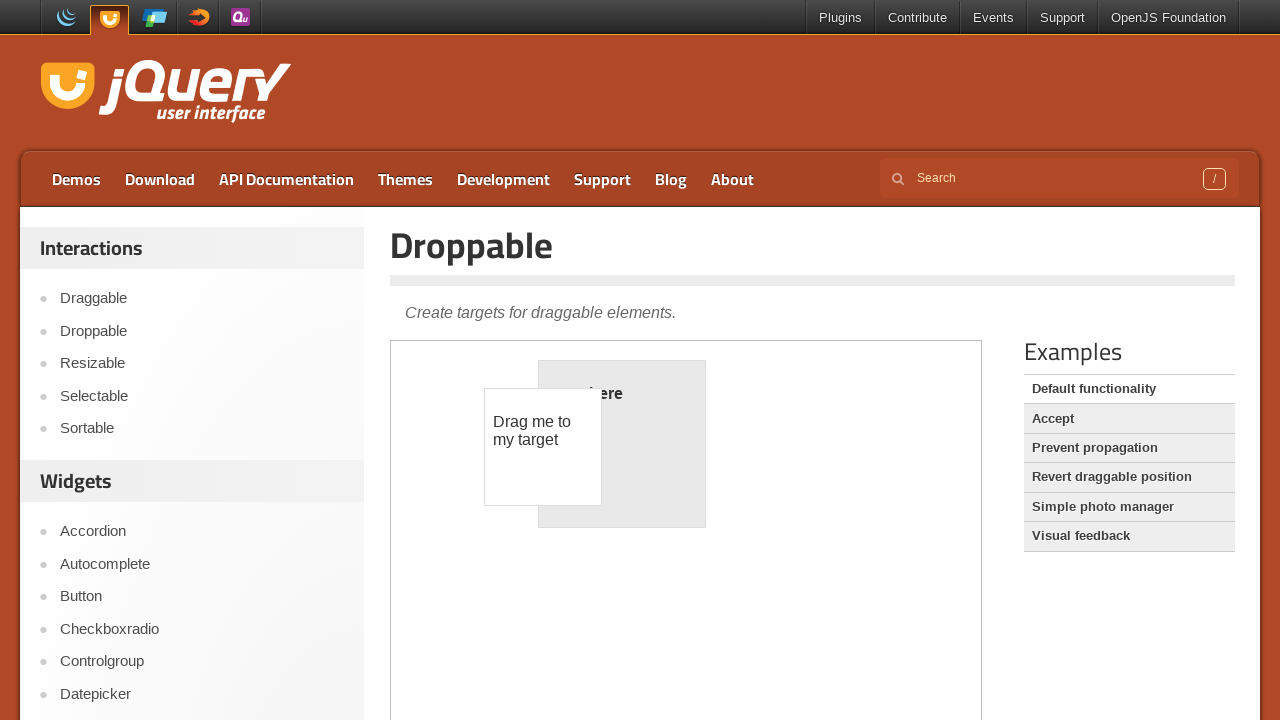

Released mouse button to complete drag and drop at (543, 447)
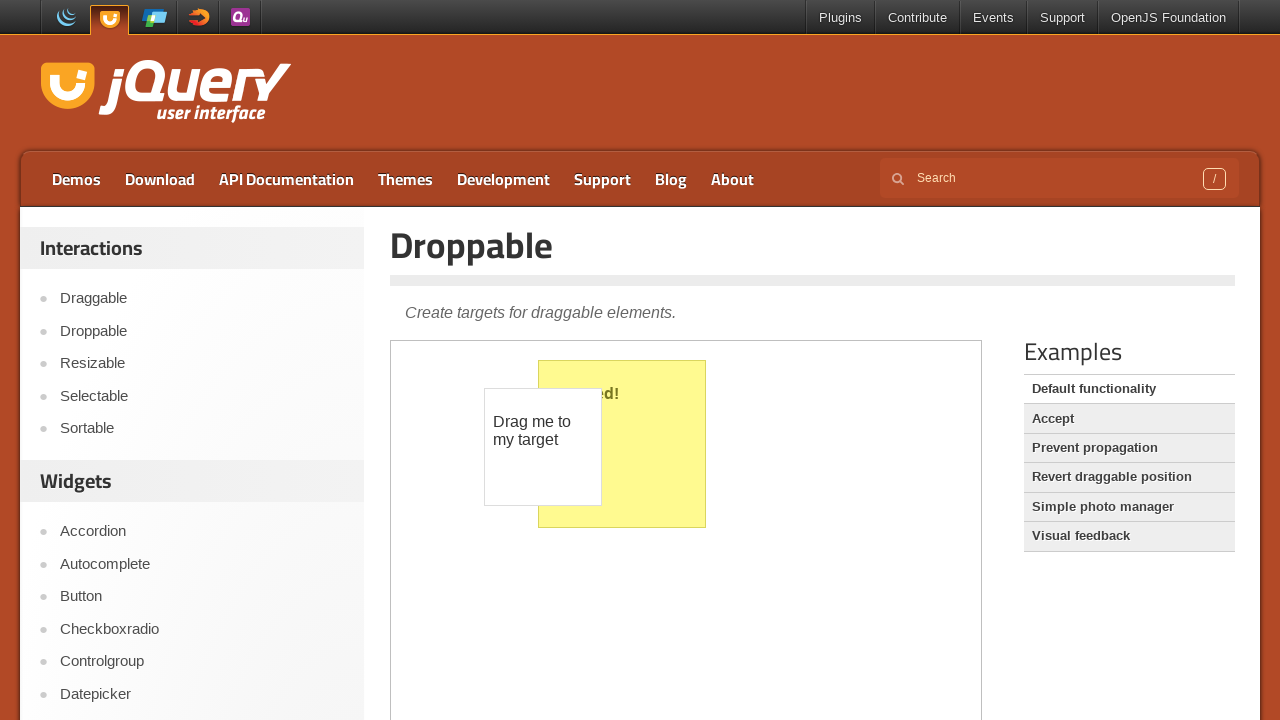

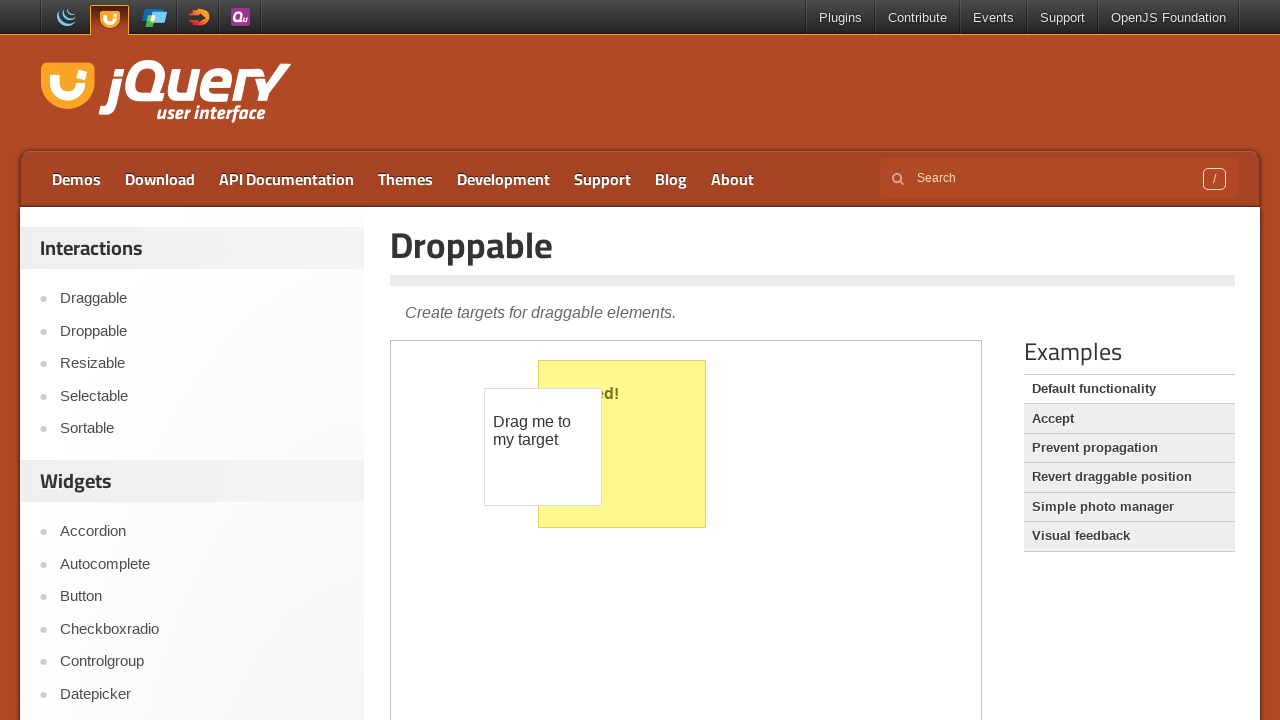